Tests different types of alerts including simple, confirm, and prompt alerts on LetCode

Starting URL: https://letcode.in/alert

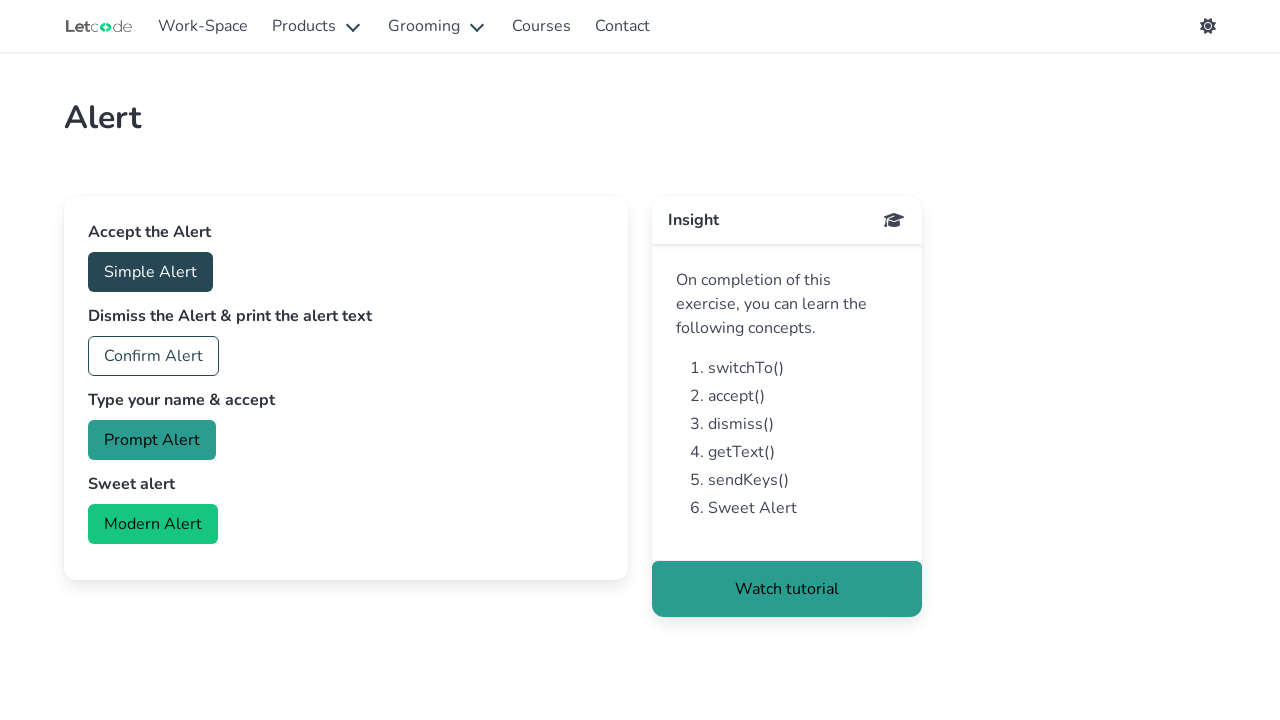

Set up dialog handler to accept alerts and clicked simple alert button at (150, 272) on #accept
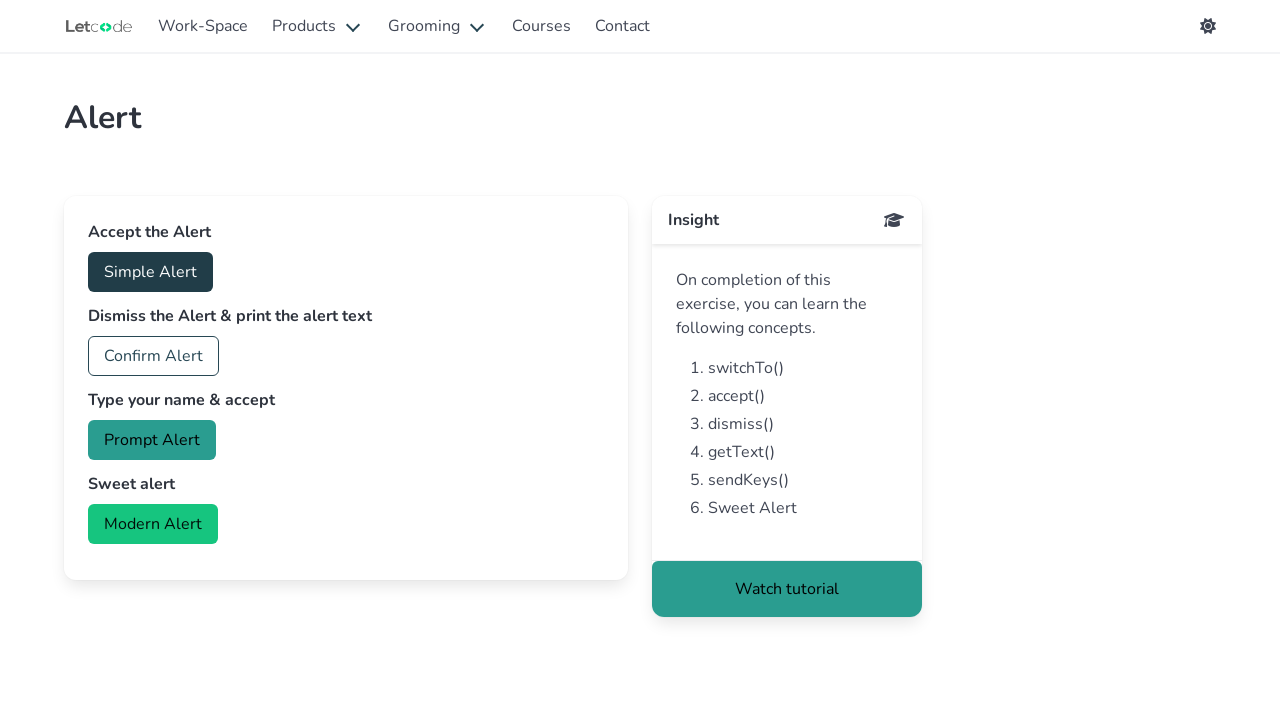

Set up dialog handler to dismiss alerts and clicked confirm alert button at (154, 356) on #confirm
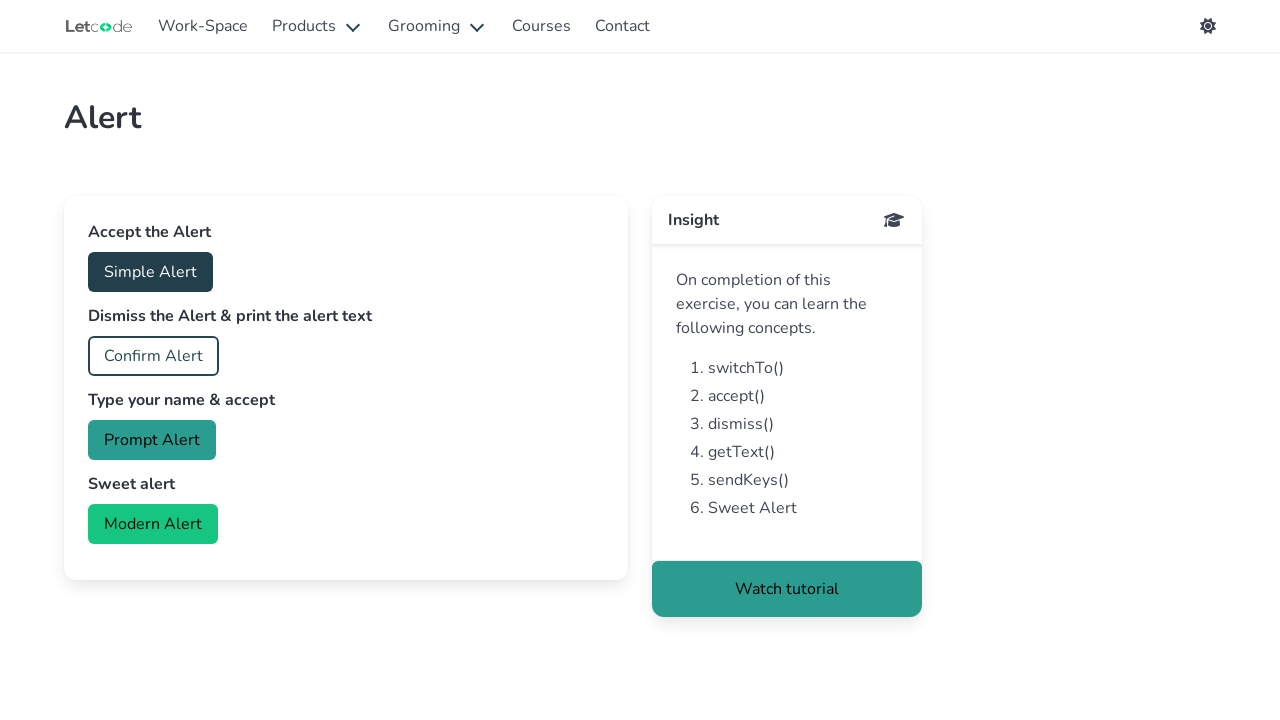

Set up dialog handler to accept prompt with text 'raj' and clicked prompt alert button at (152, 440) on #prompt
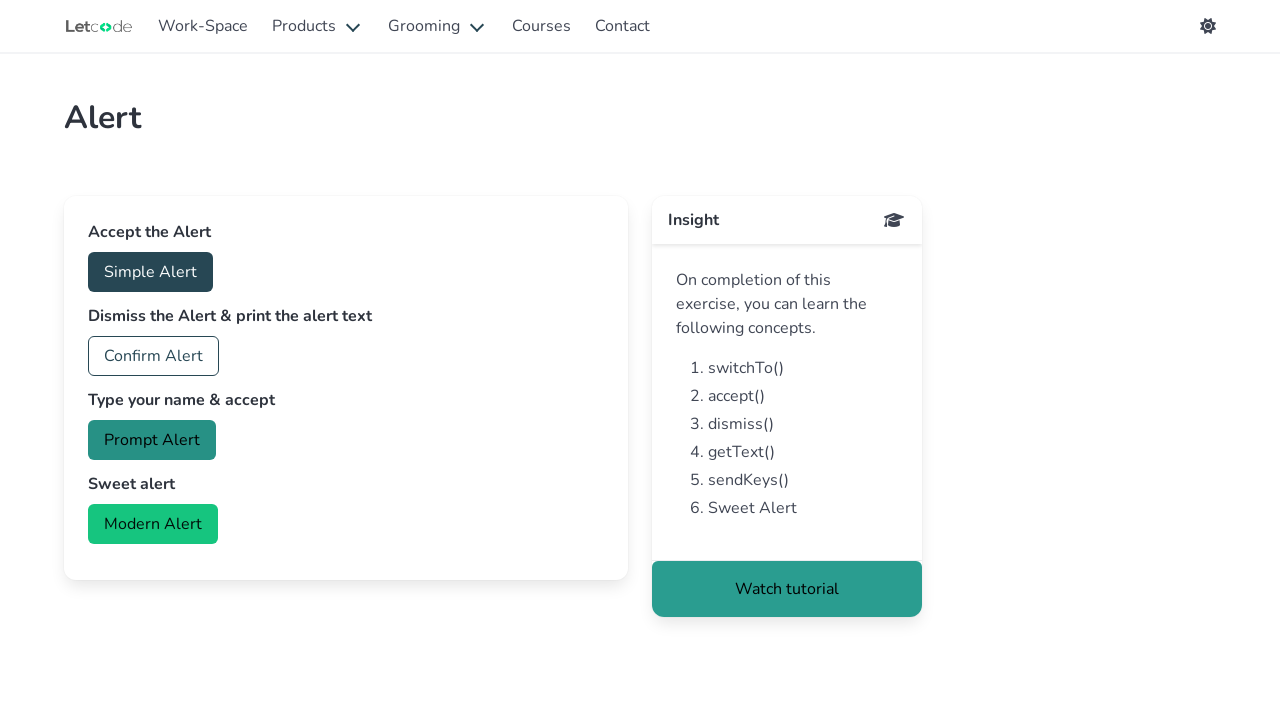

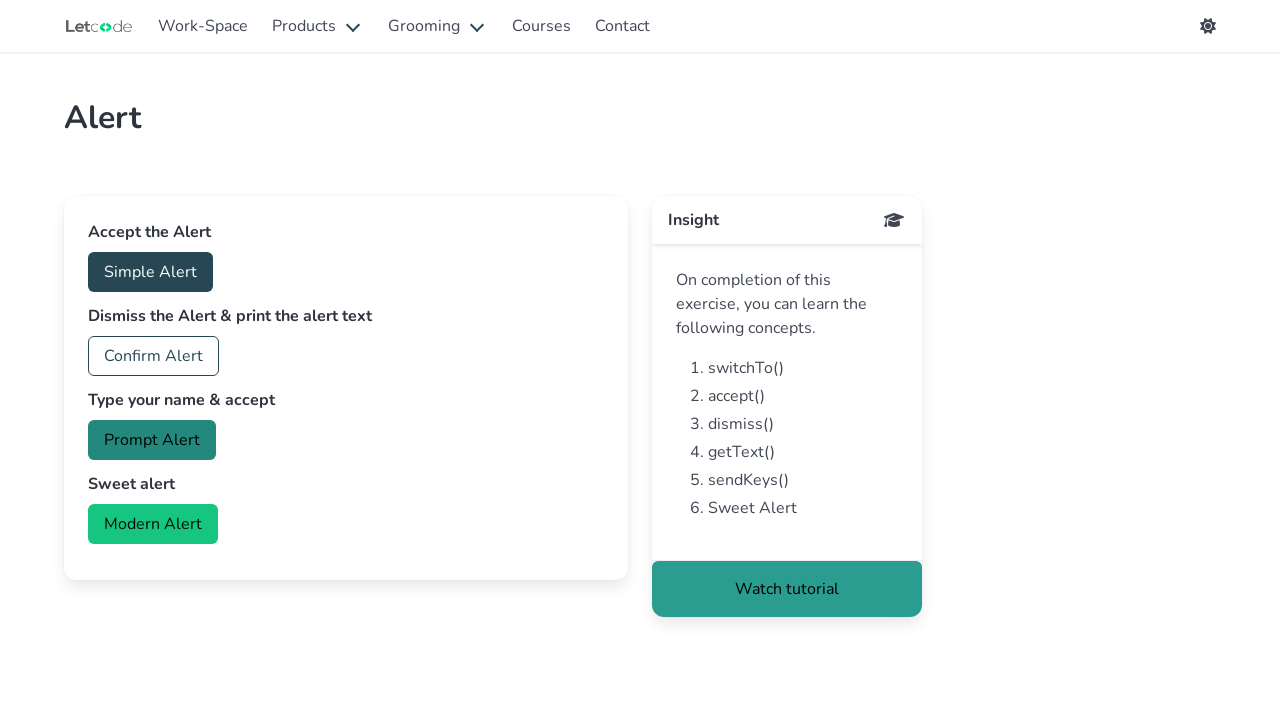